Tests navigating to next page and adding a product to cart

Starting URL: https://demoblaze.com/

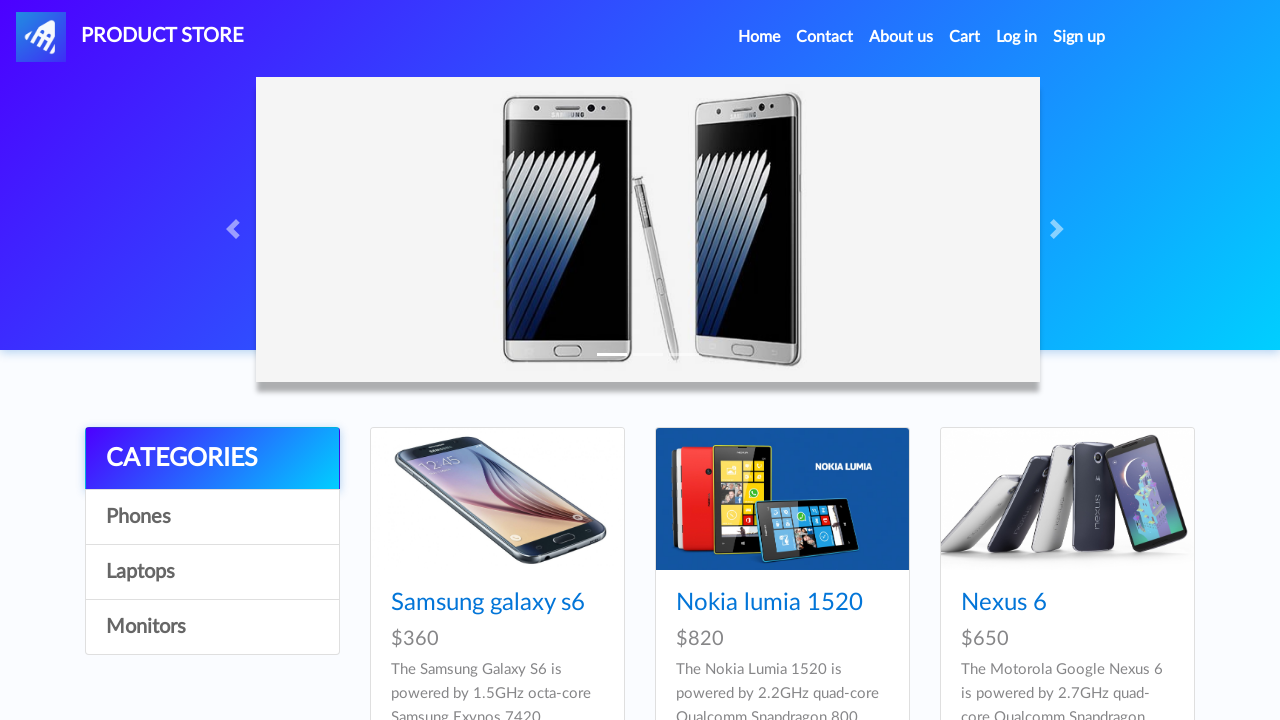

Waited for Next button to be available
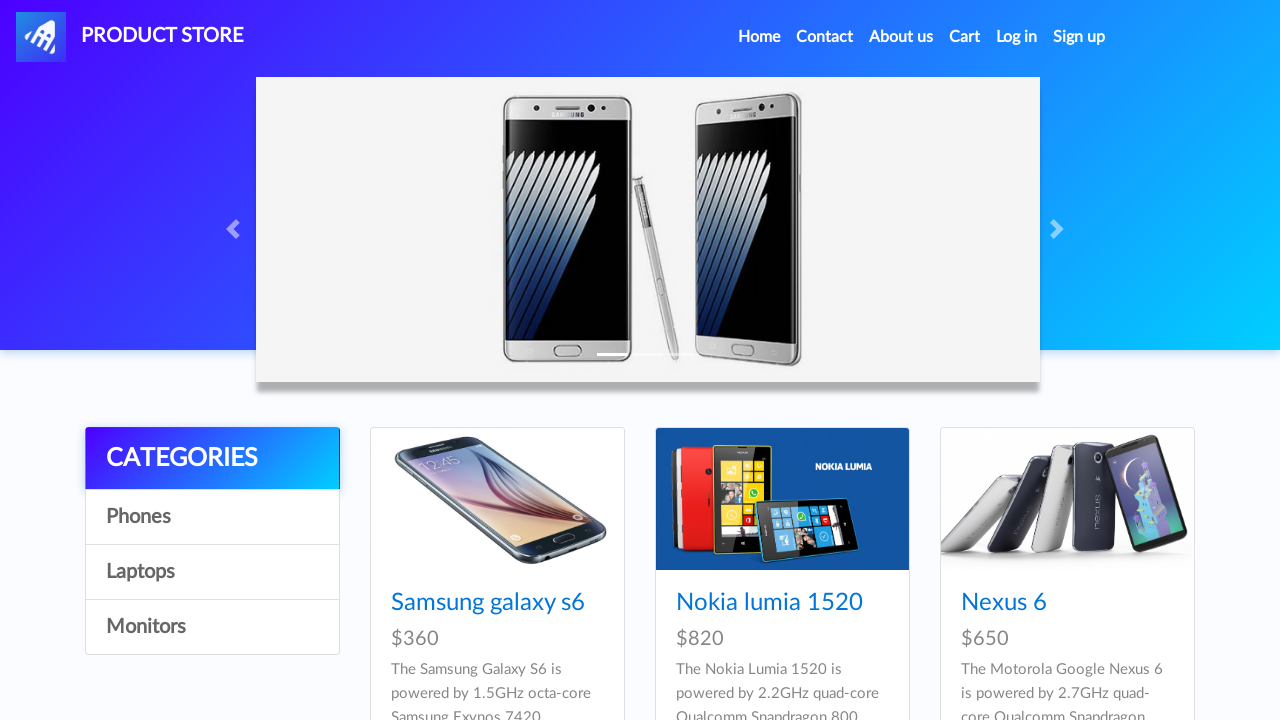

Clicked Next button to navigate to next page of products at (1166, 385) on button#next2
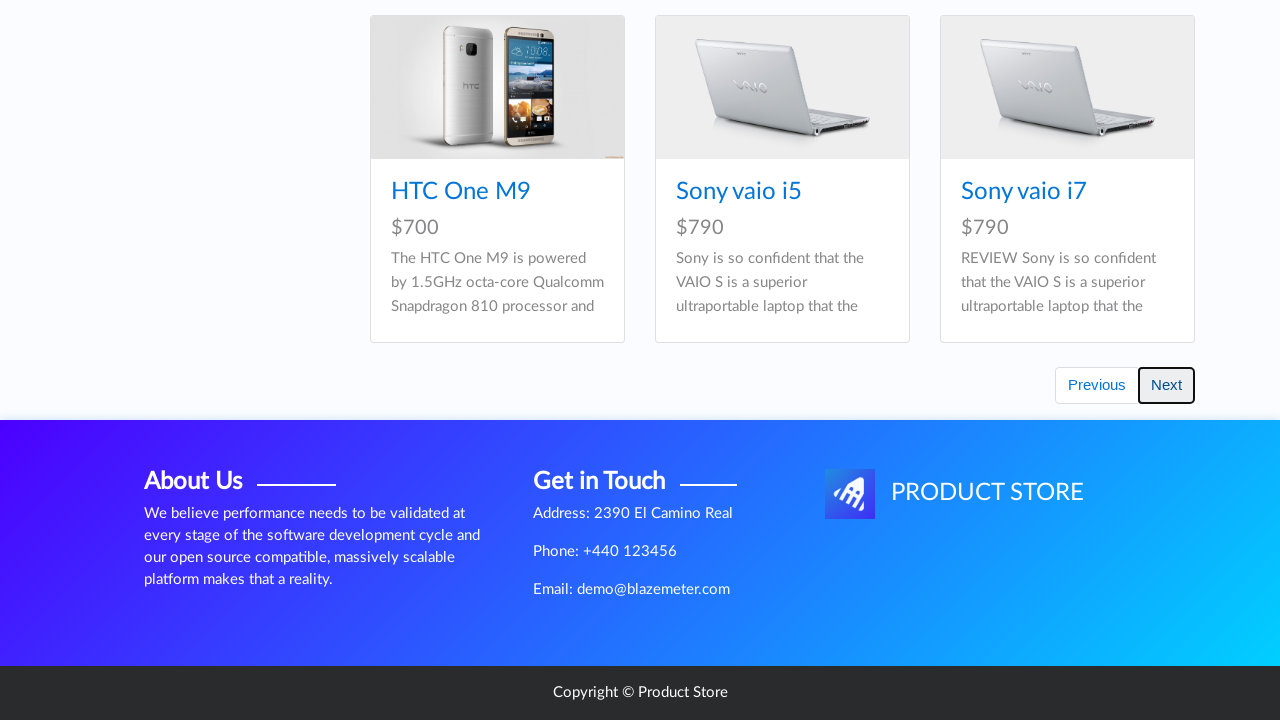

Waited for next page products to load
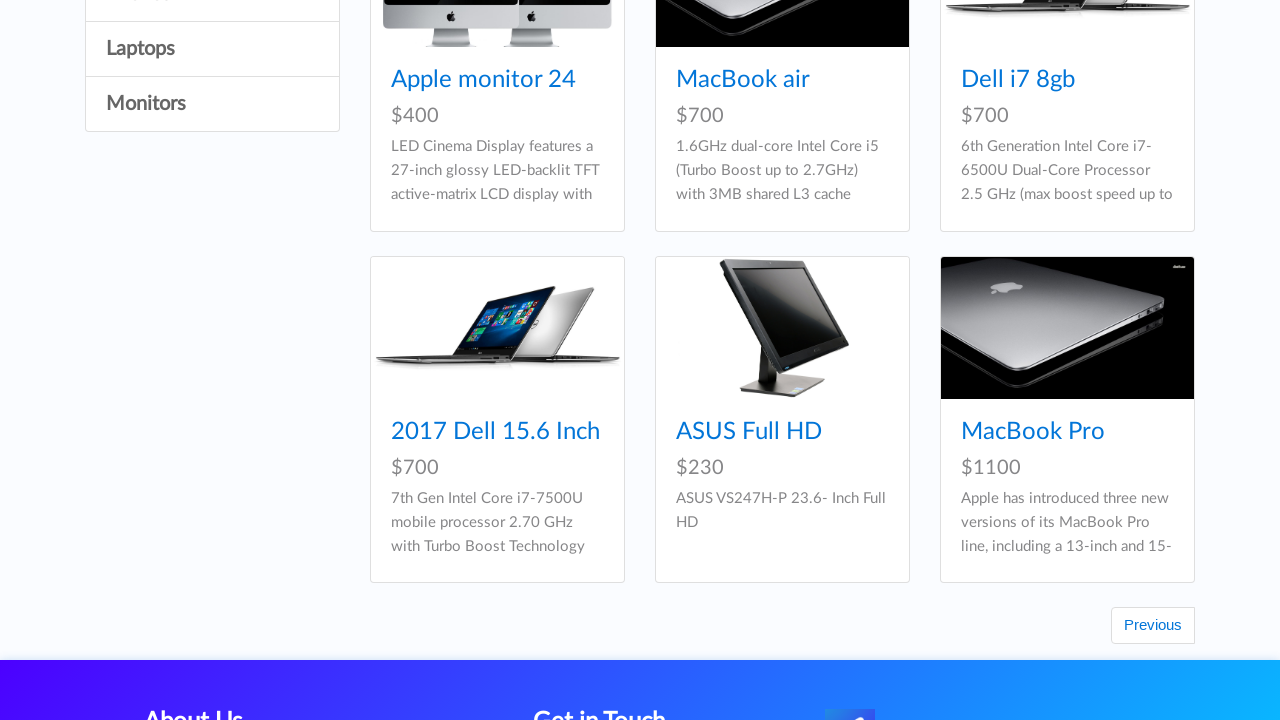

Clicked on MacBook air product at (743, 80) on text=MacBook air
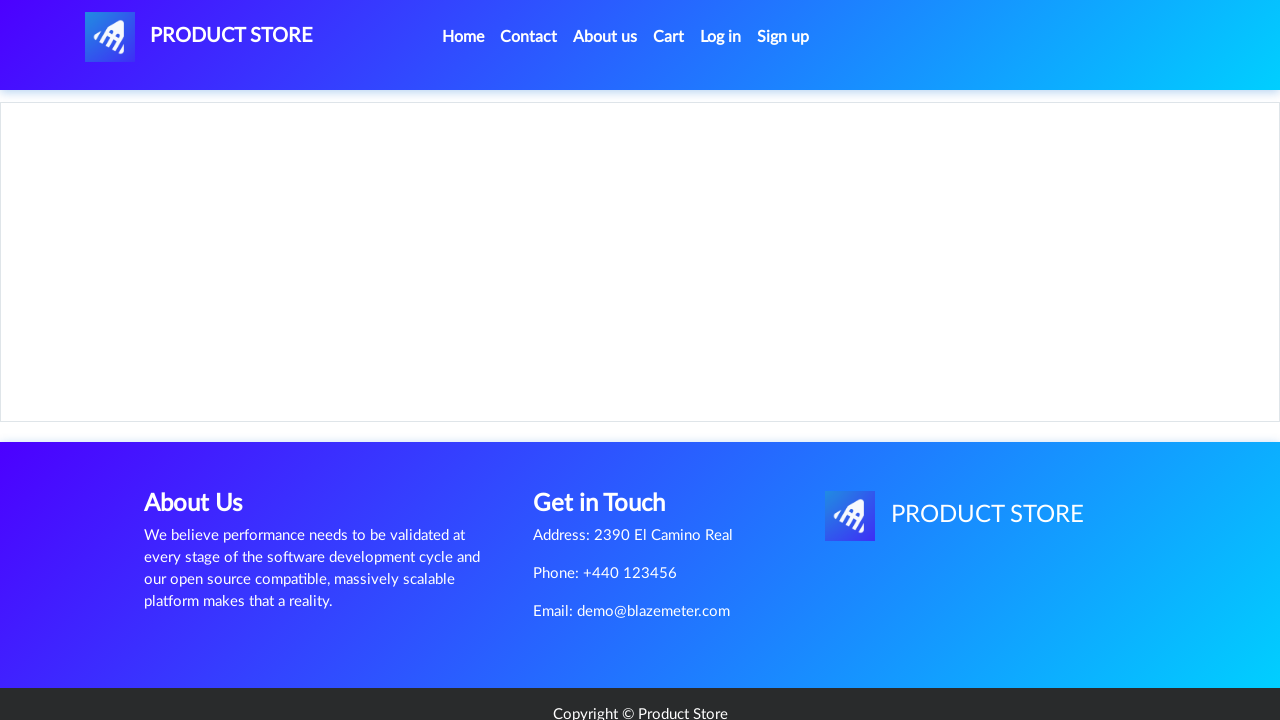

Waited for Add to cart button to be available
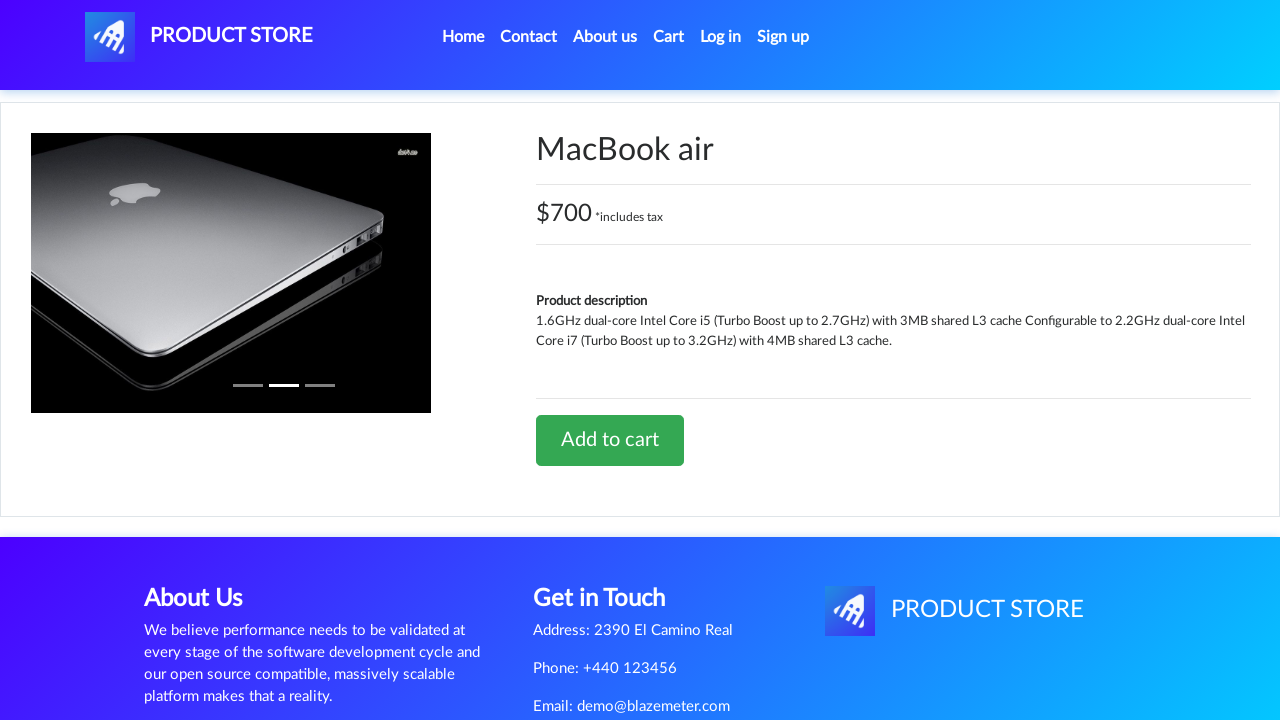

Clicked Add to cart button at (610, 440) on text=Add to cart
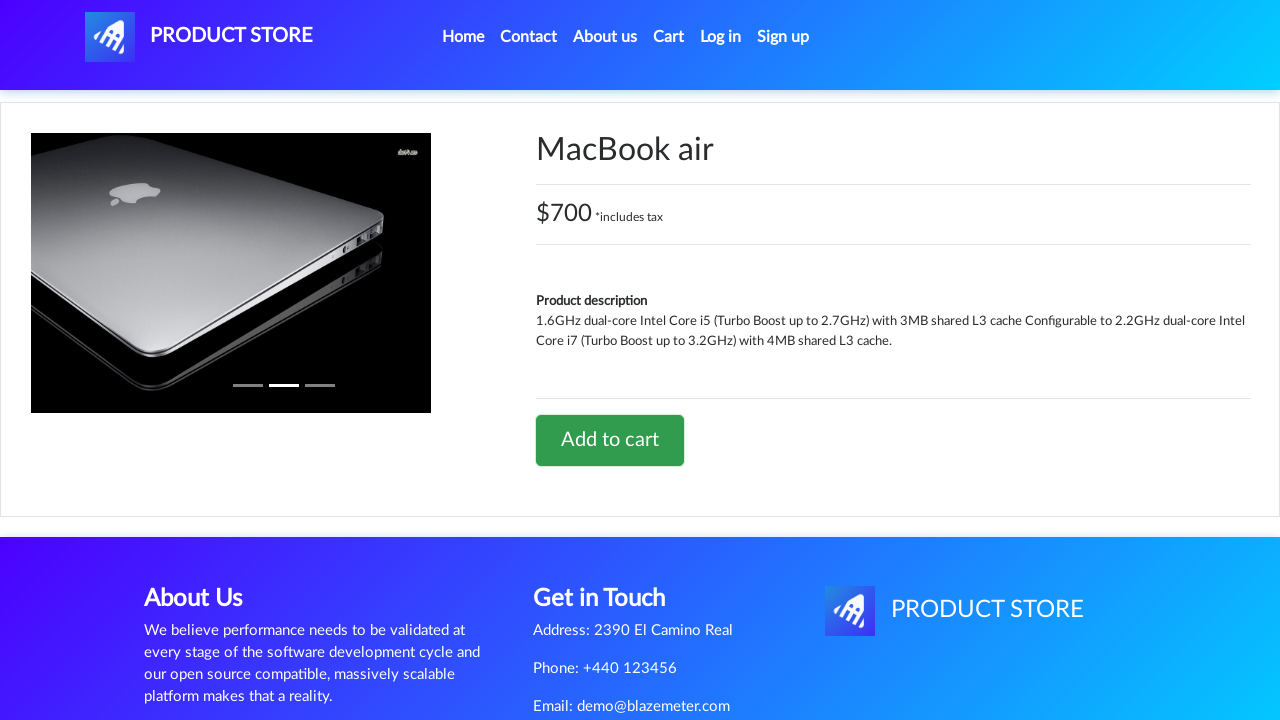

Set up dialog handler to accept alerts
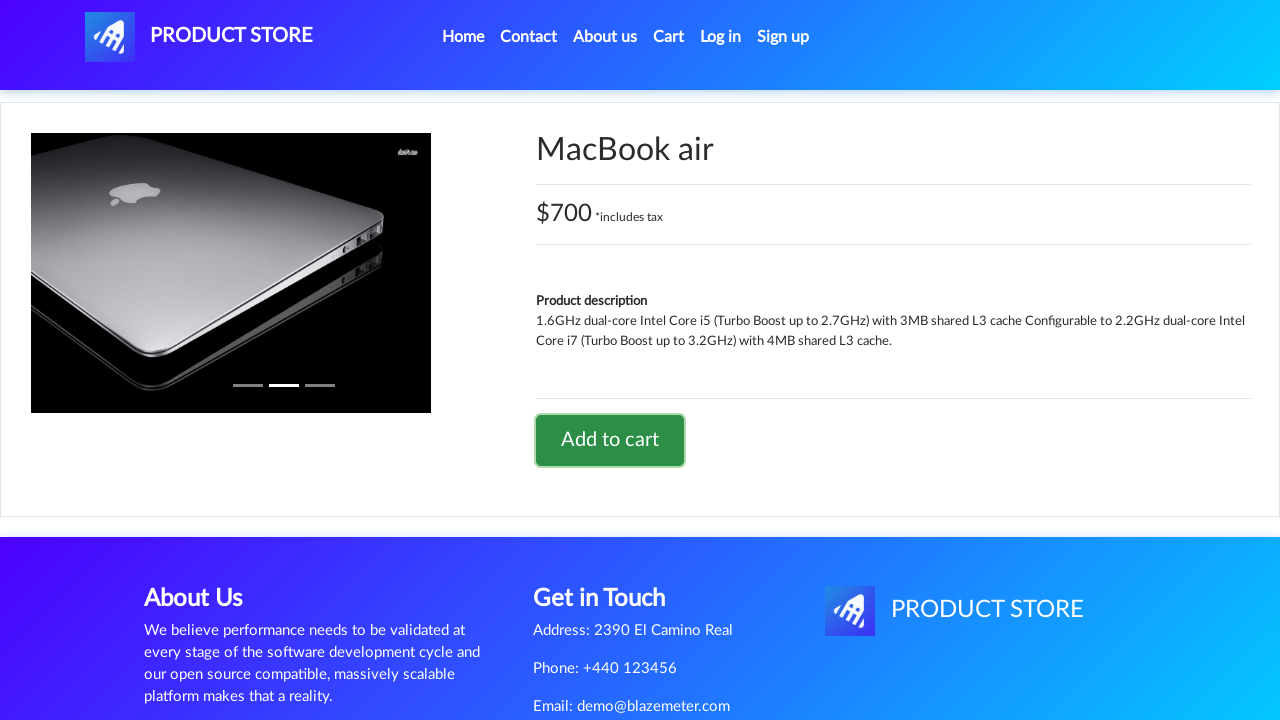

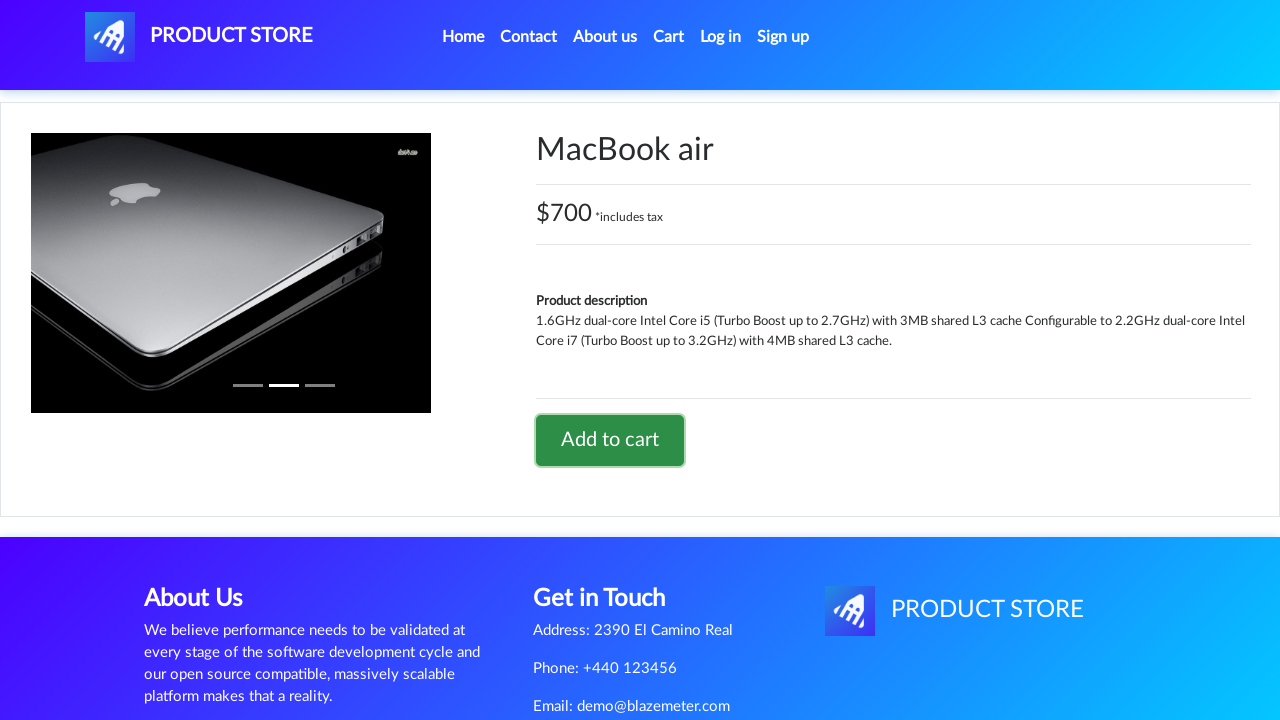